Tests opening a new browser window using Playwright's new_page functionality, navigates to a different URL in the new window, and verifies that two pages/contexts exist.

Starting URL: https://the-internet.herokuapp.com

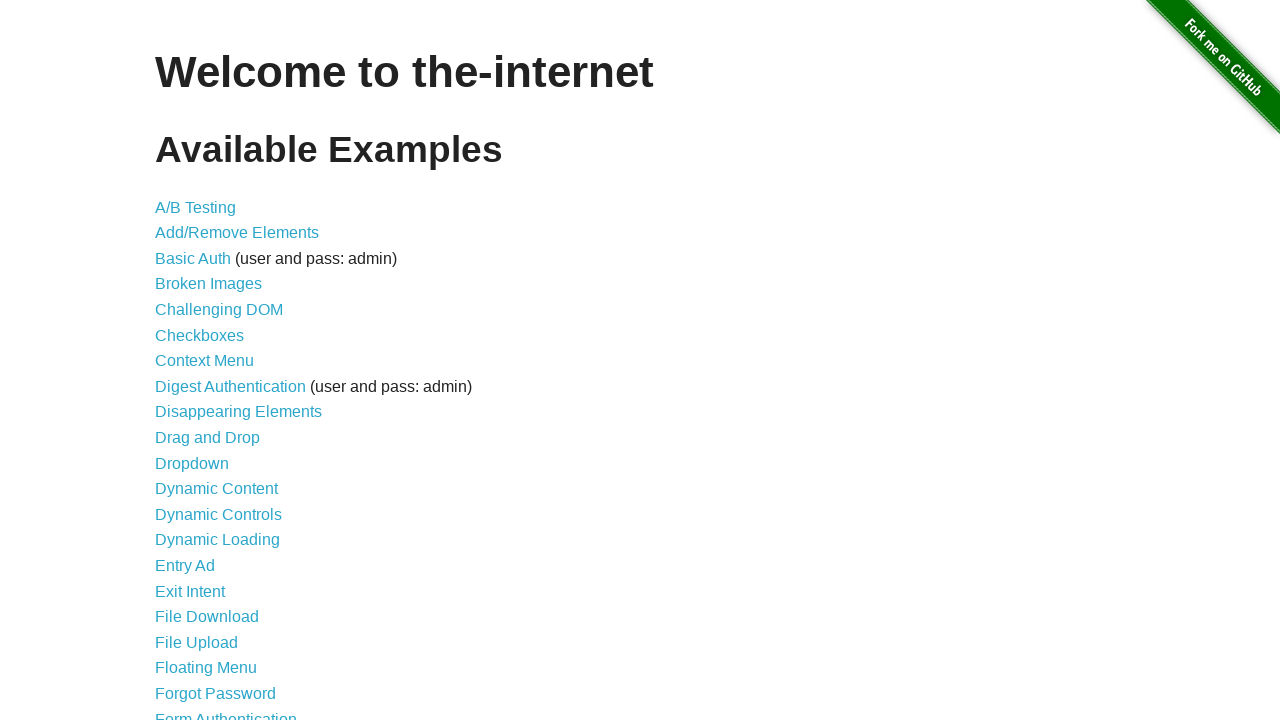

Opened a new browser page/window
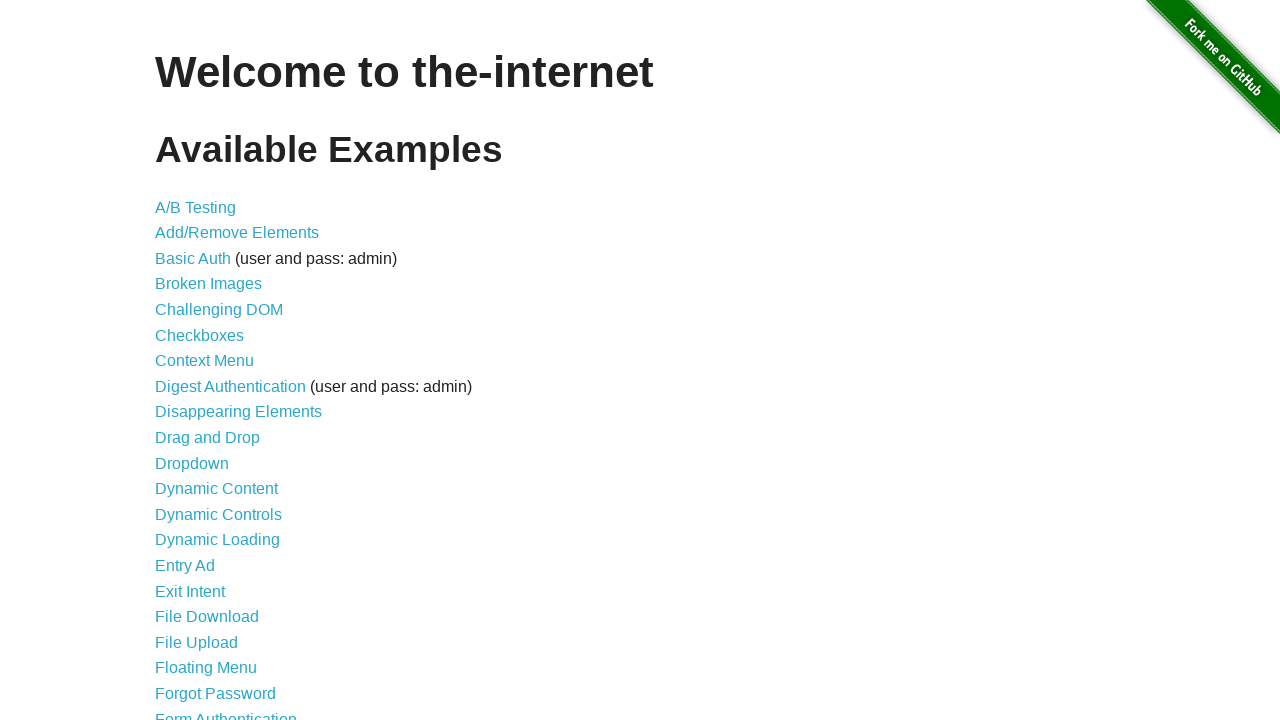

Navigated new page to typos URL
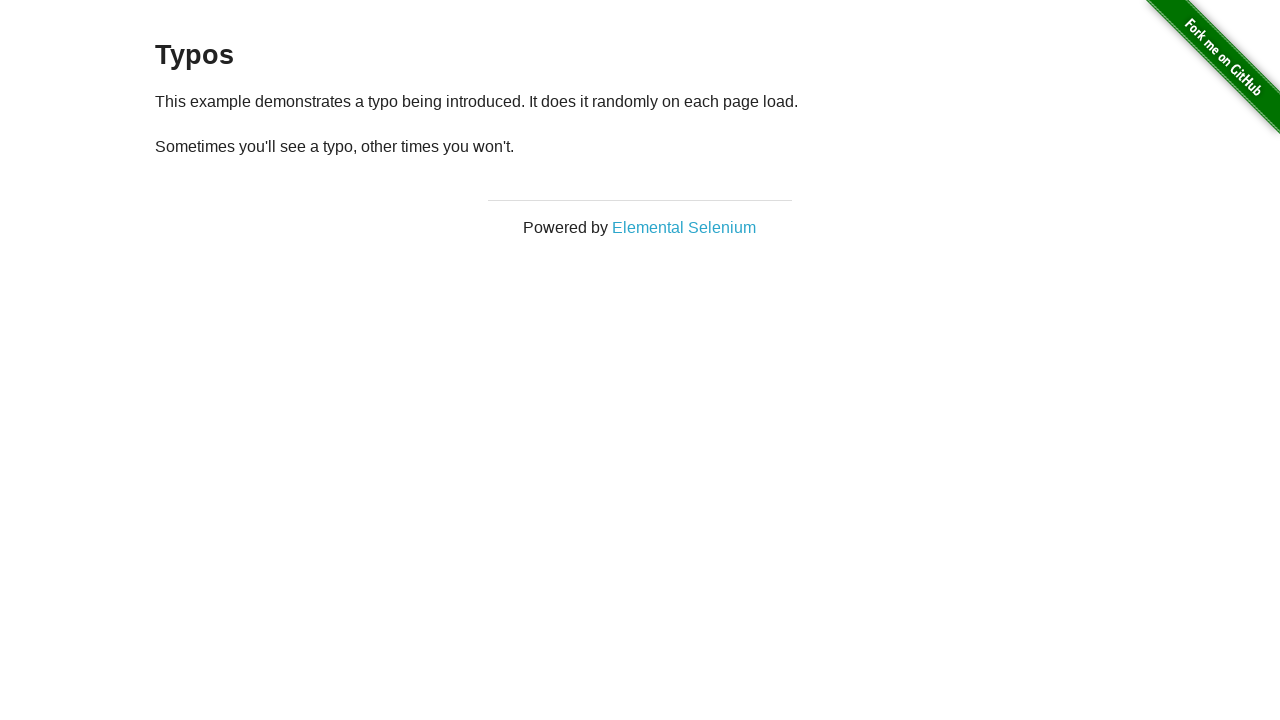

Verified page count: 2 pages open in context
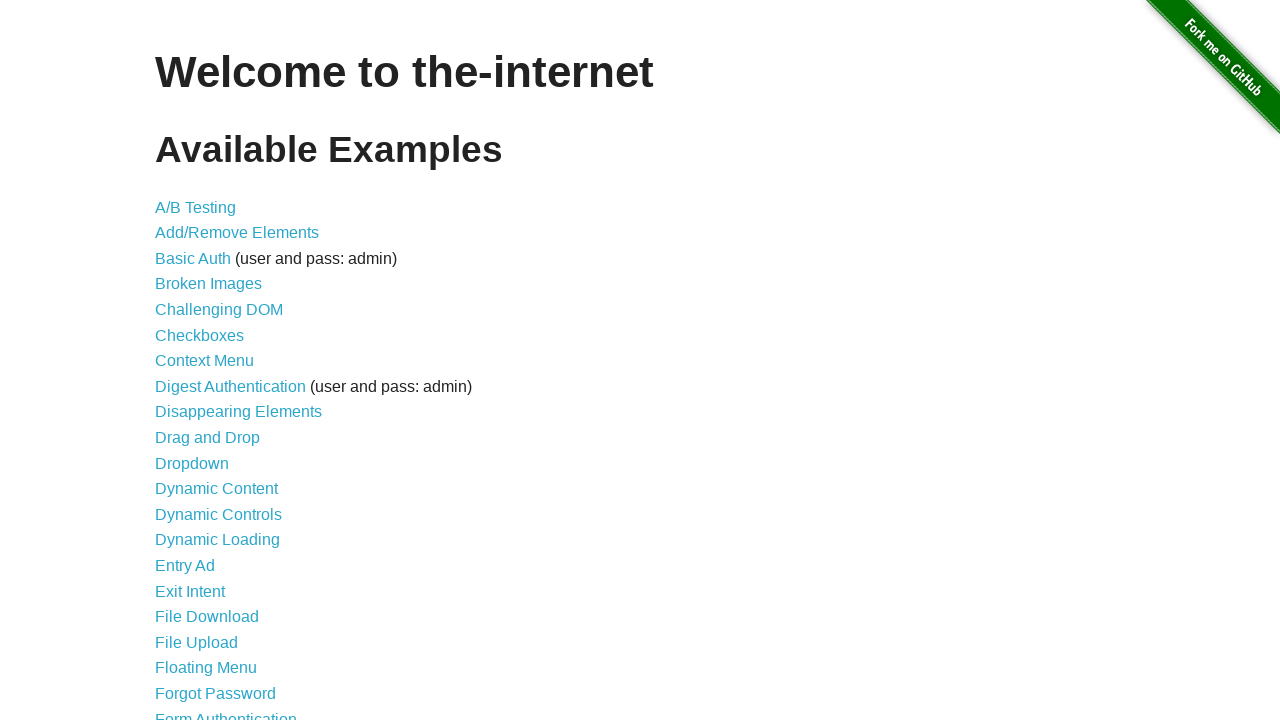

Assertion passed: exactly 2 pages are open
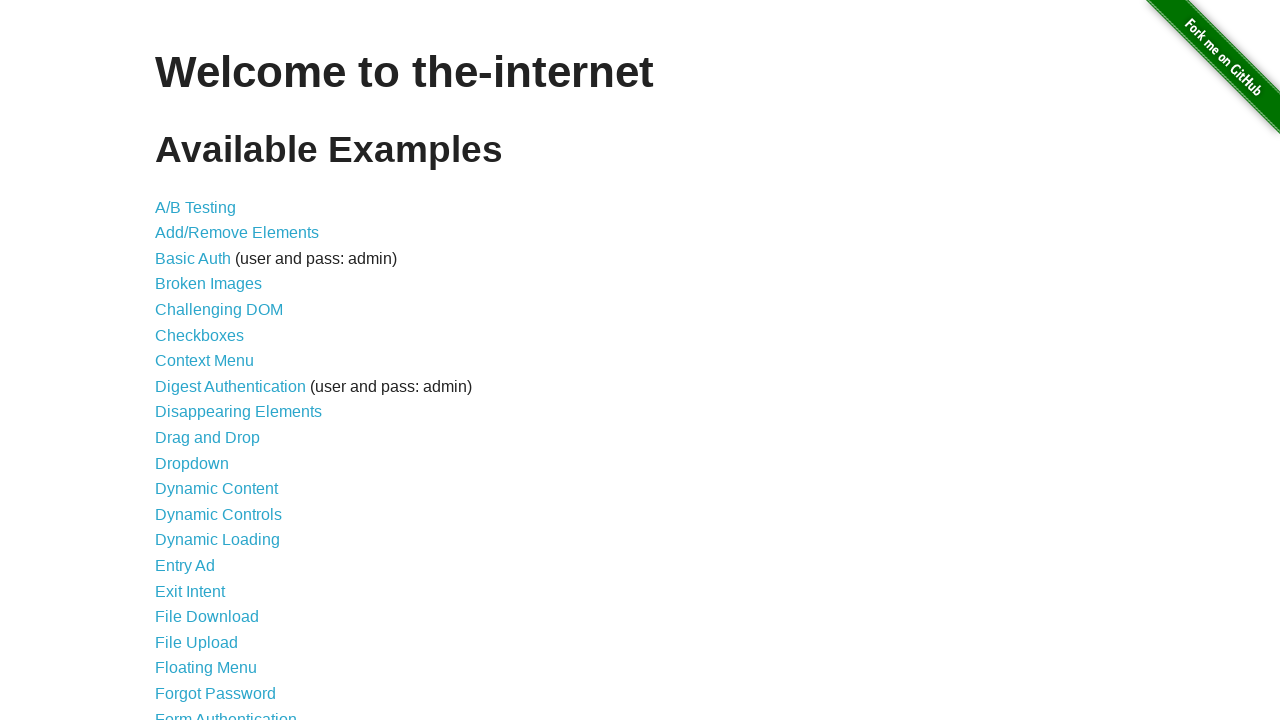

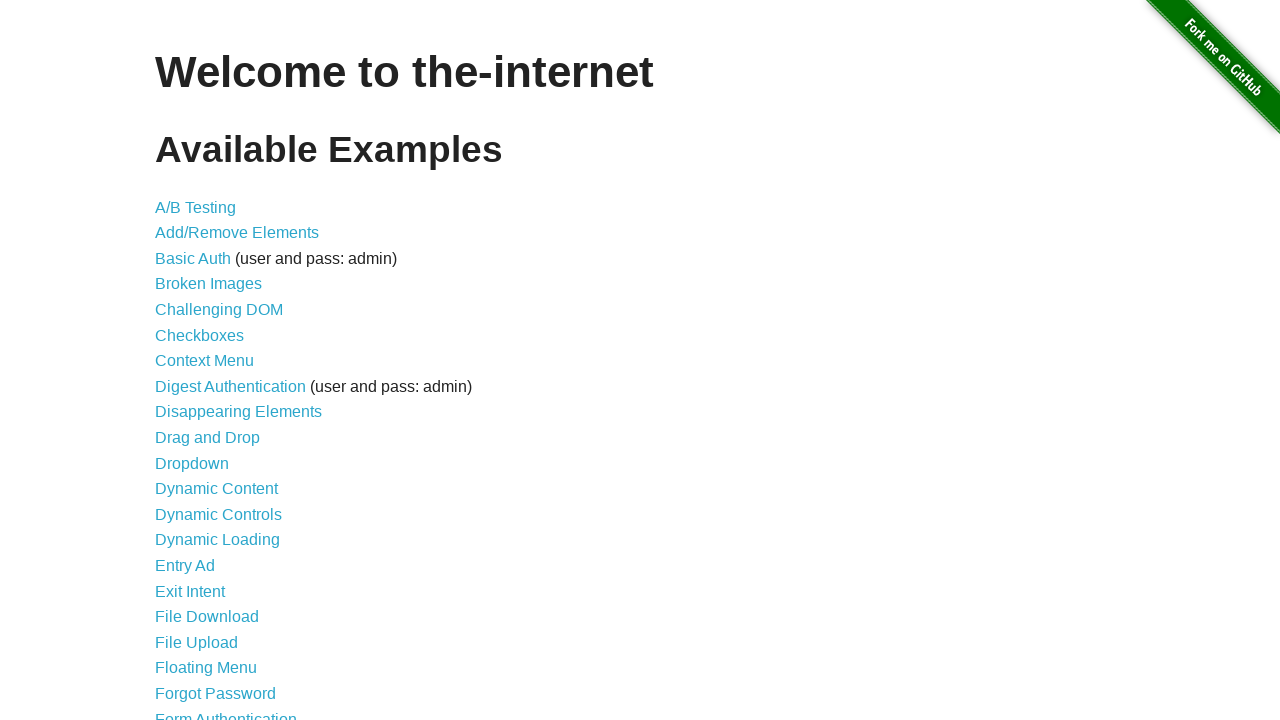